Clicks on the Elements card on the DemoQA homepage

Starting URL: https://demoqa.com/

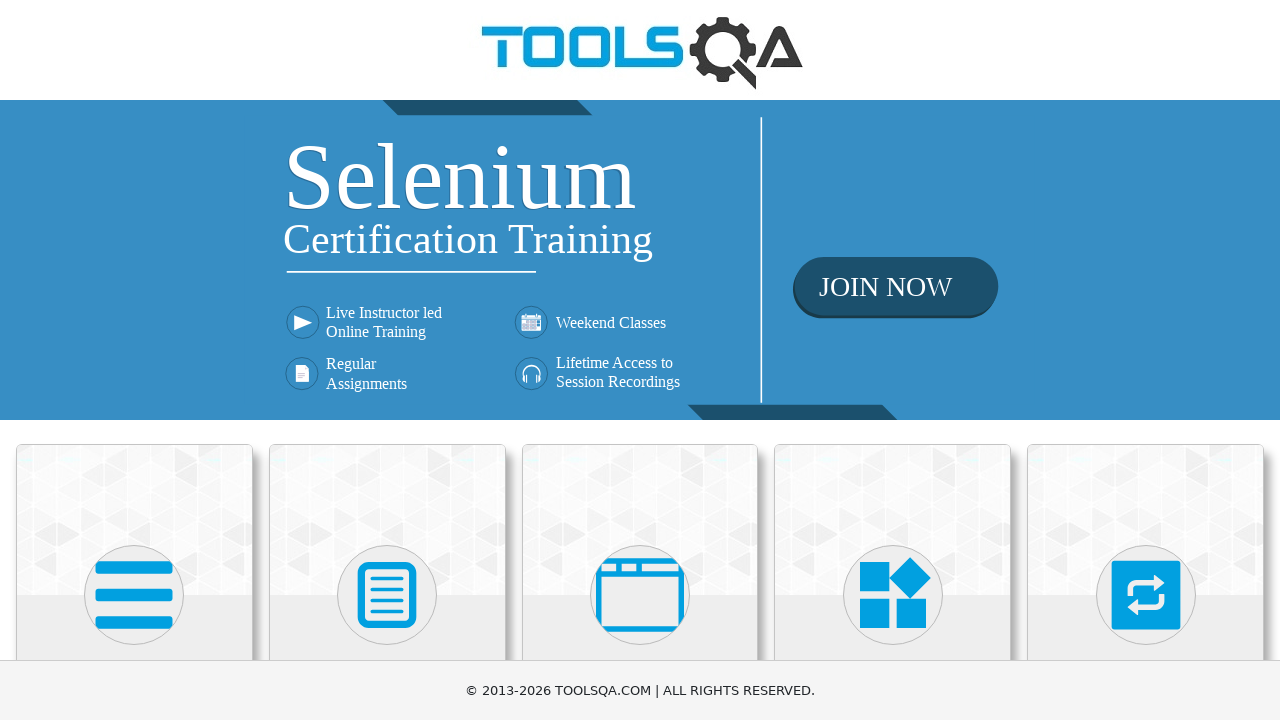

Navigated to DemoQA homepage
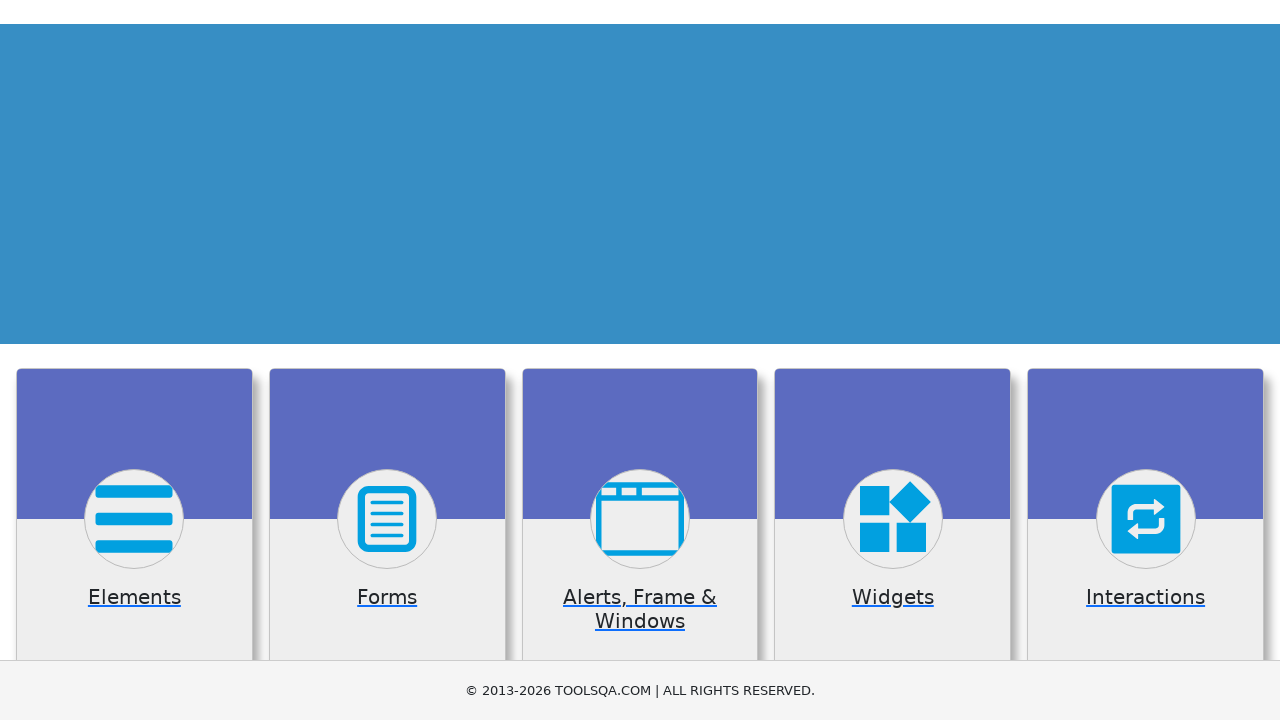

Clicked on the Elements card at (134, 360) on xpath=//*[@class='card-body']/h5[text()='Elements']//parent::div
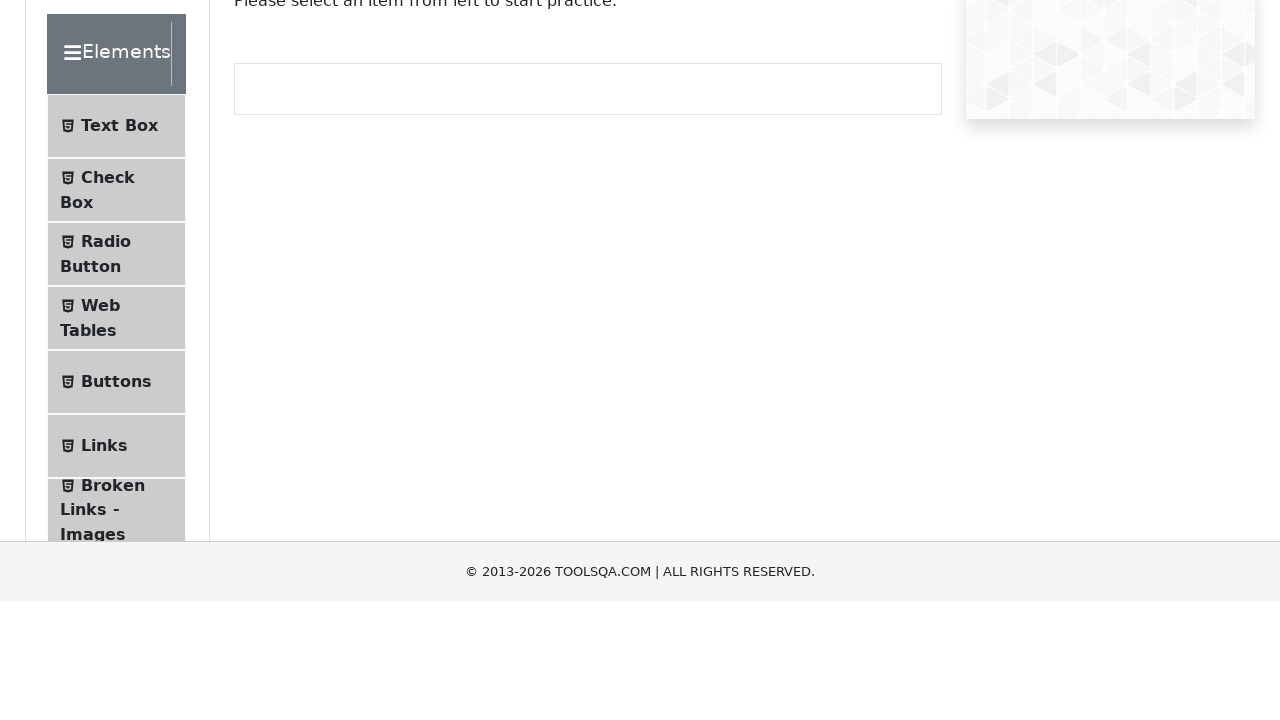

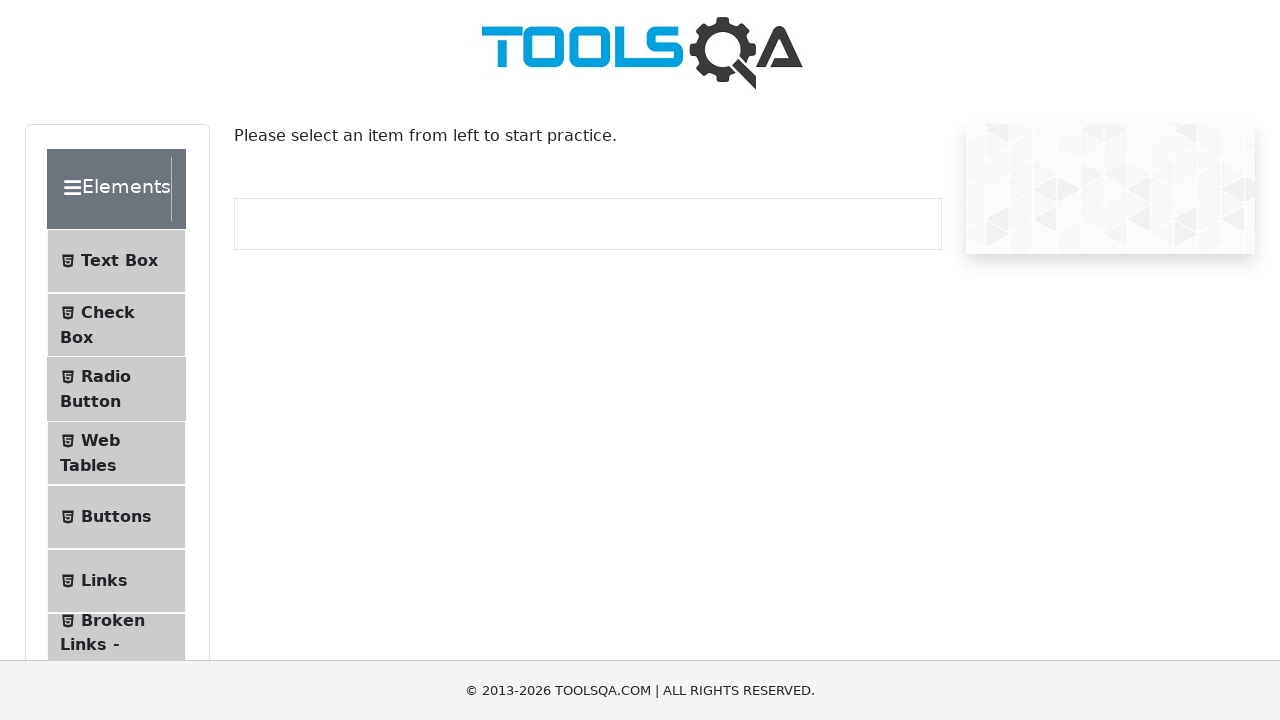